Navigates from index page to the administrator view page

Starting URL: http://cs.mcgill.ca/~fglozm/gaussian-riders/index.html

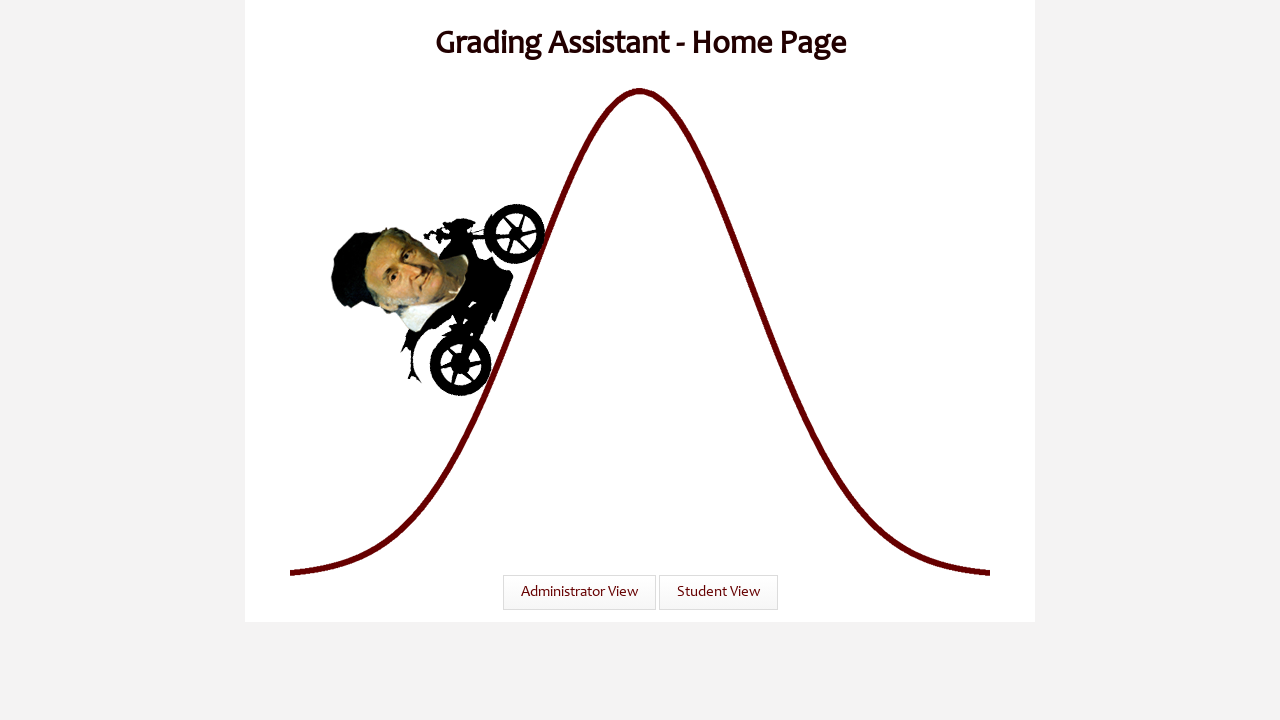

Navigated to administrator view page
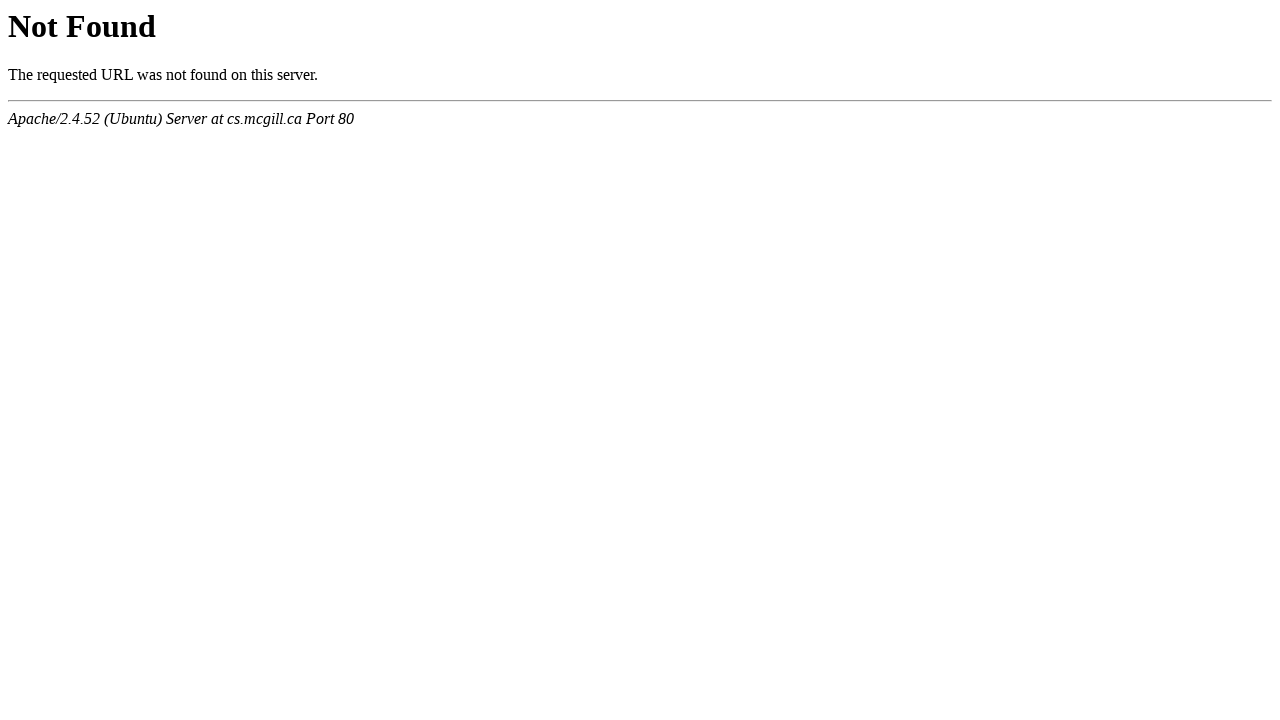

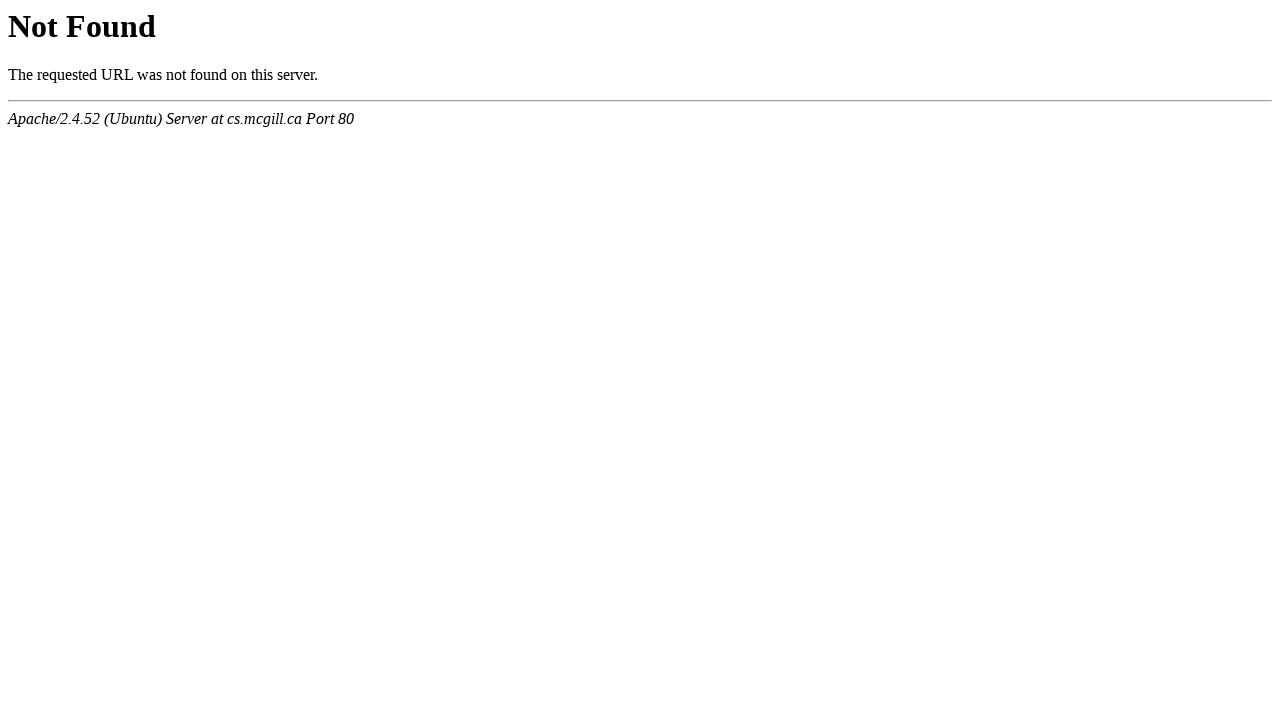